Tests navigation and filter selection on a Peruvian government health data portal. It switches to the "Tablas" tab, then selects year (2025), disease type (DENGUE), and a department from dropdown menus, waiting for loading indicators to disappear between selections.

Starting URL: https://app7.dge.gob.pe/maps/sala_metaxenica/

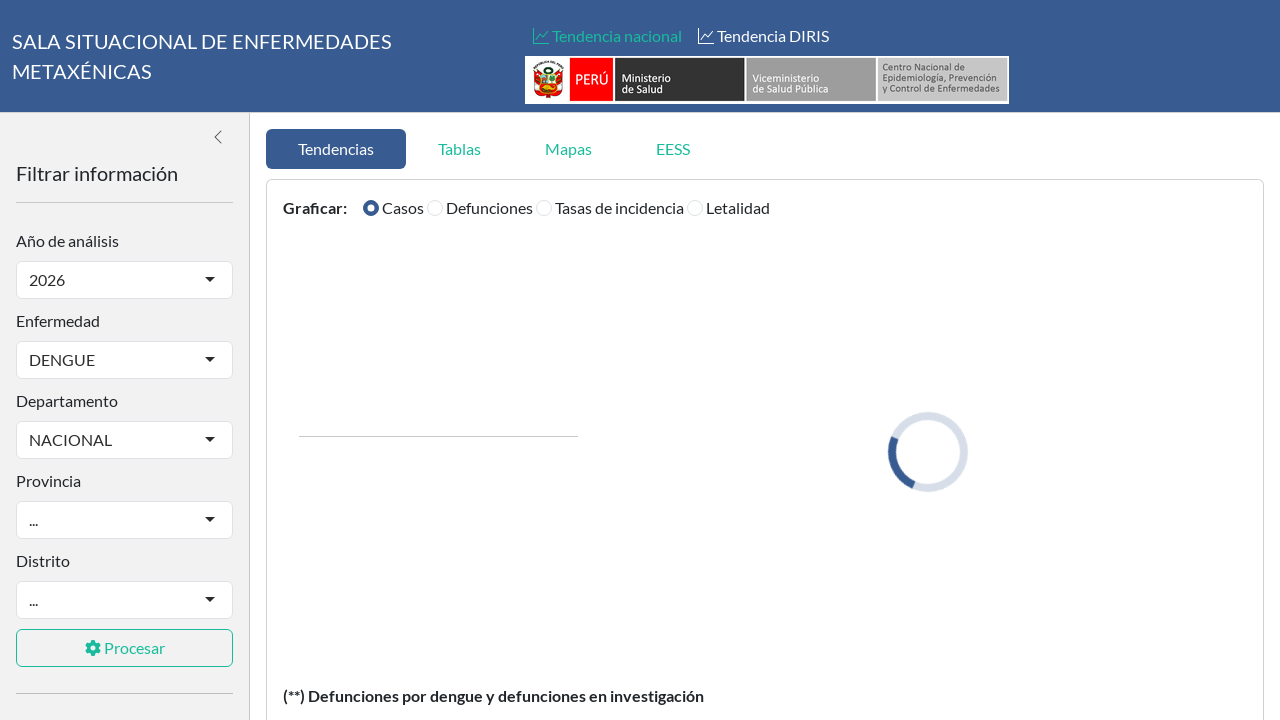

Clicked on 'Tablas' tab to switch view at (460, 149) on internal:role=tab[name="Tablas"i]
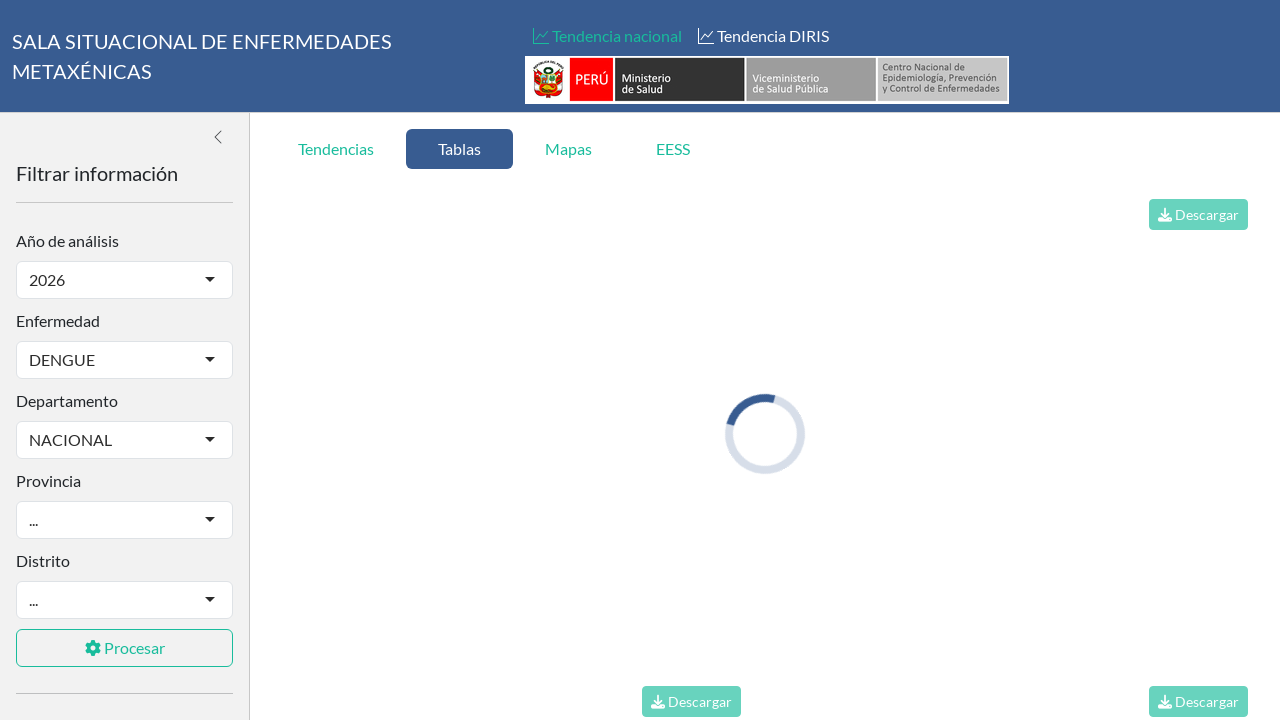

Initial table loaded and became visible
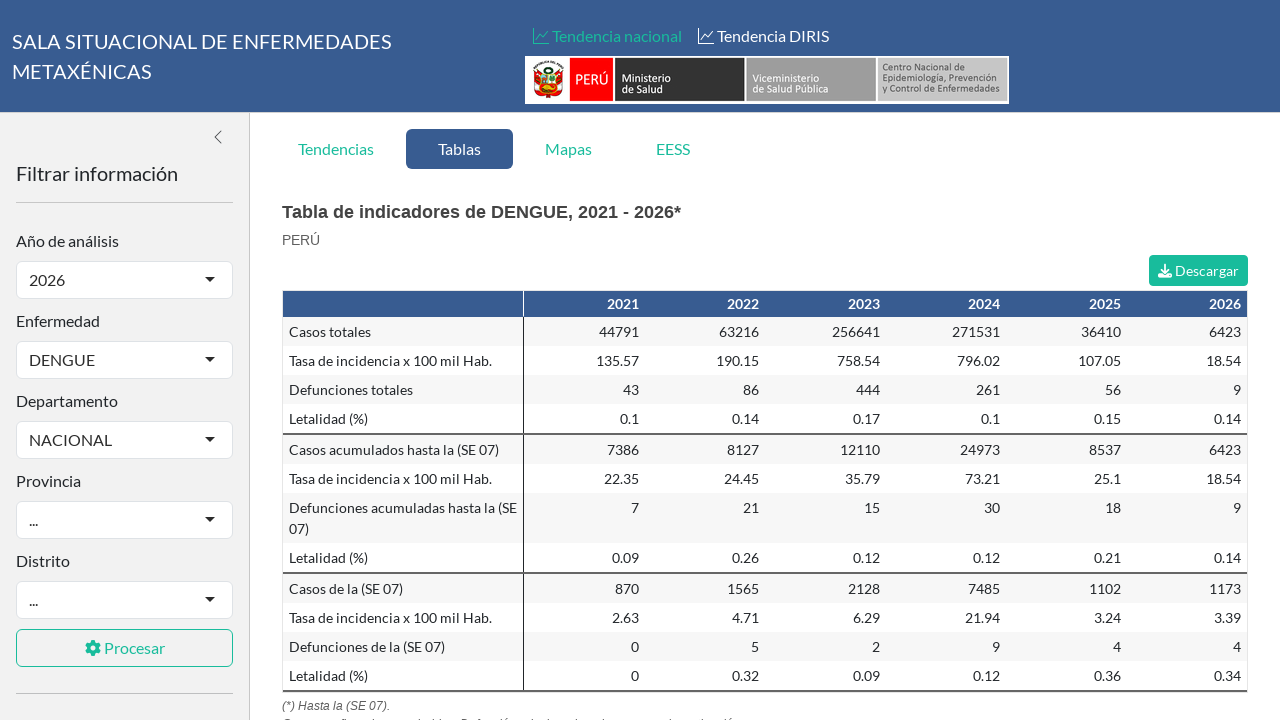

Clicked on year dropdown selector at (67, 280) on #ten-fyear-selectized
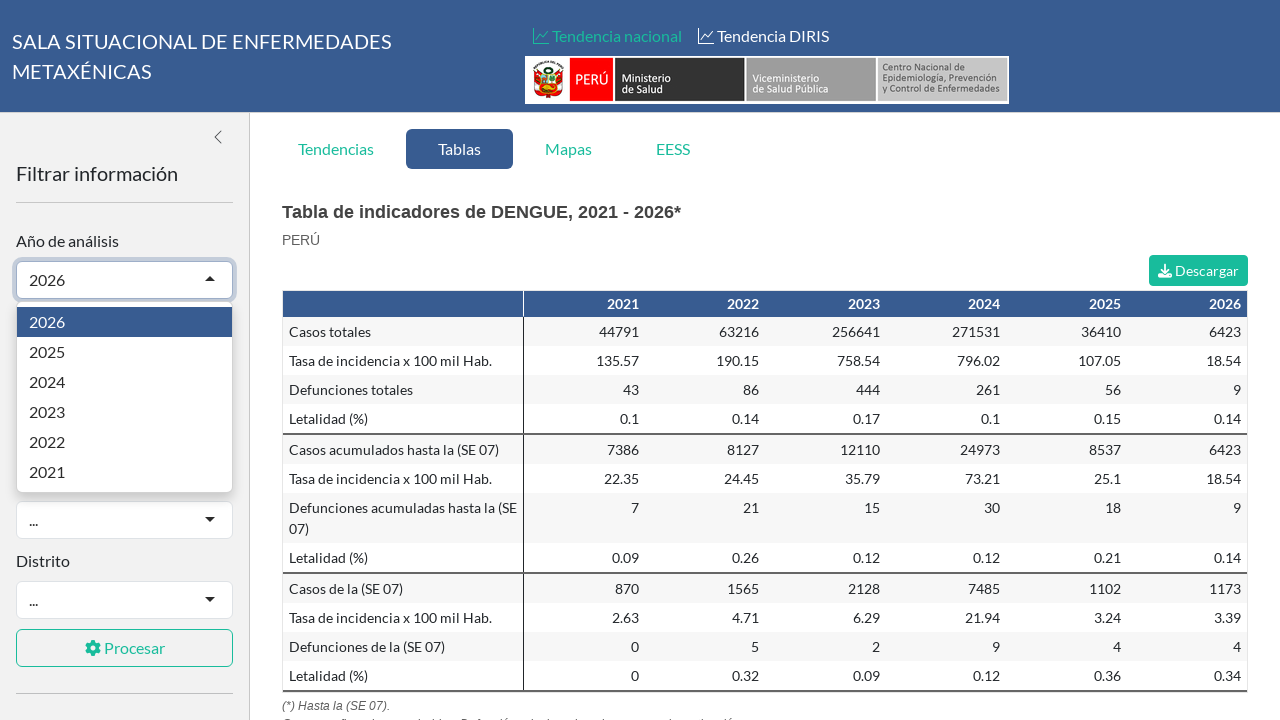

Selected year 2025 from dropdown at (124, 352) on internal:role=option[name="2025"i]
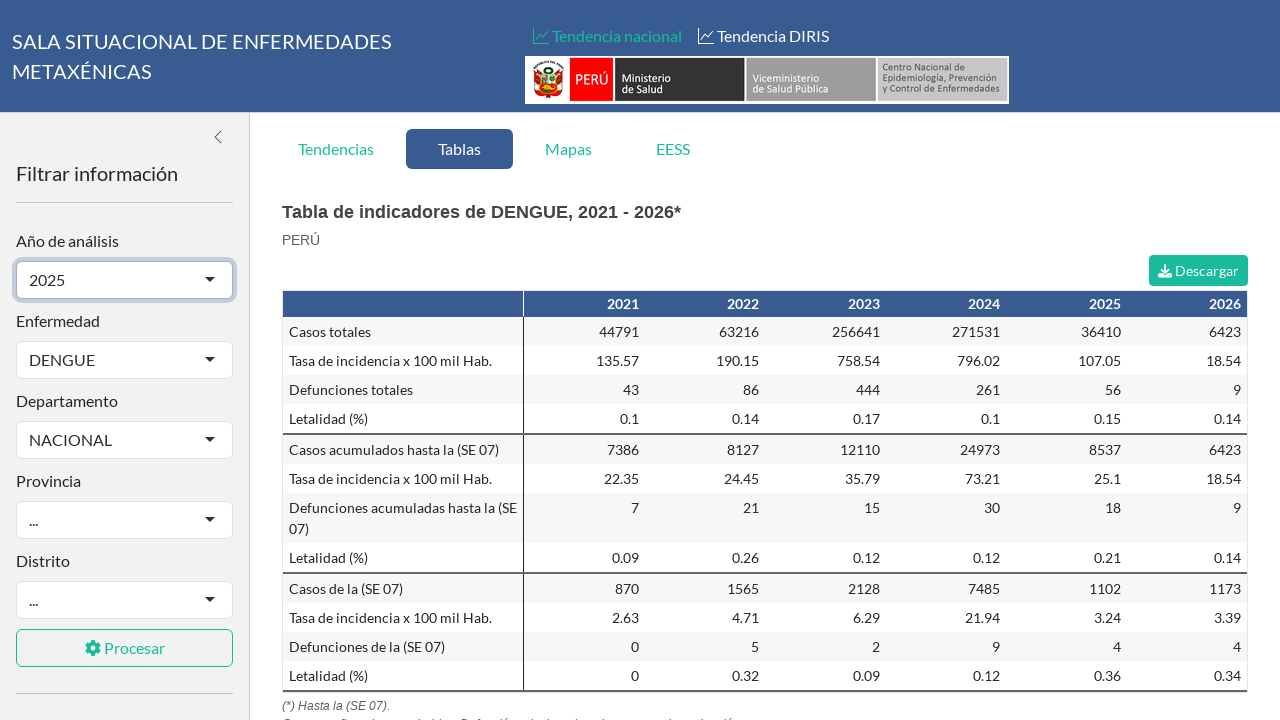

Loading indicator disappeared after year selection
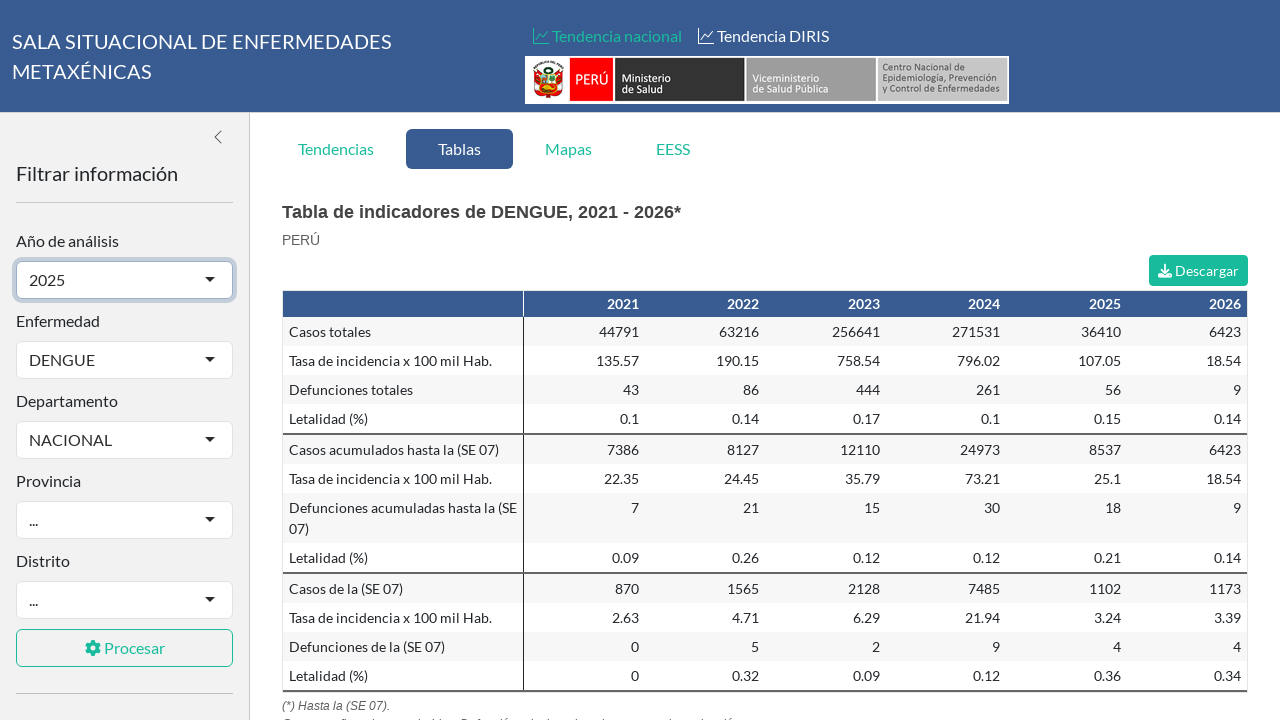

Clicked on disease type dropdown selector at (97, 360) on #ten-fenfe-selectized
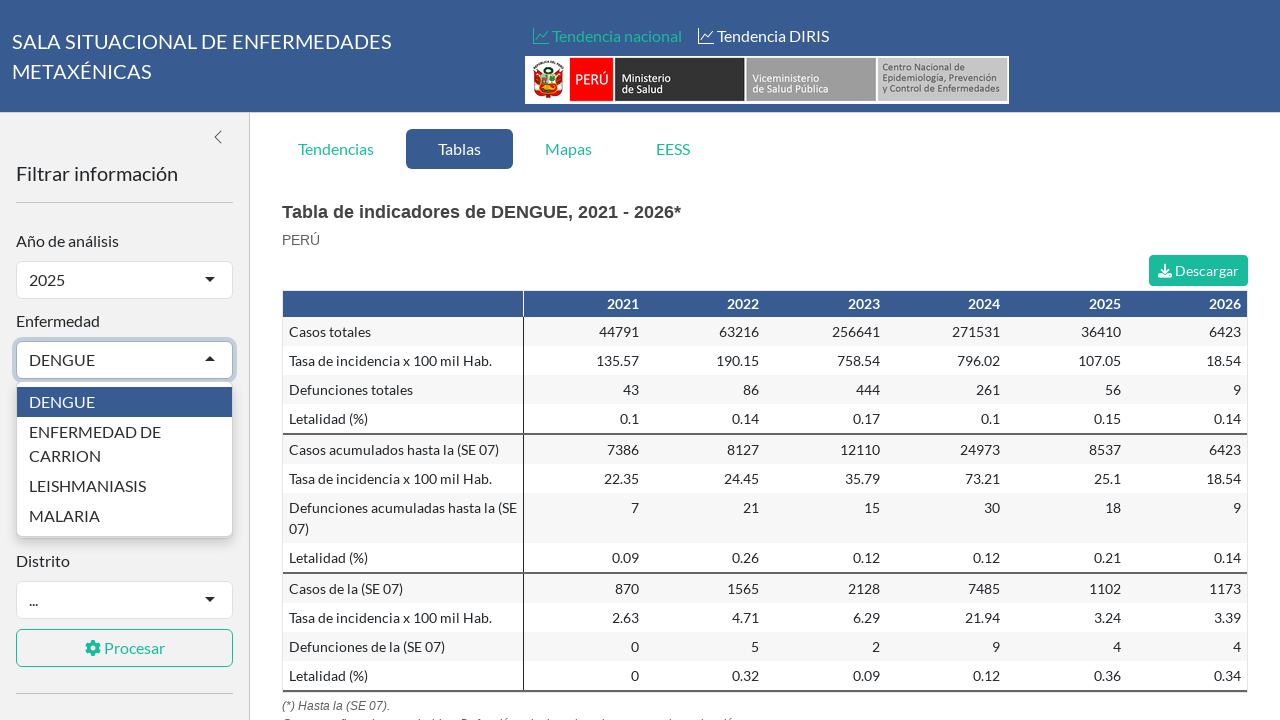

Selected DENGUE from disease type dropdown at (124, 402) on internal:role=option[name="DENGUE"i]
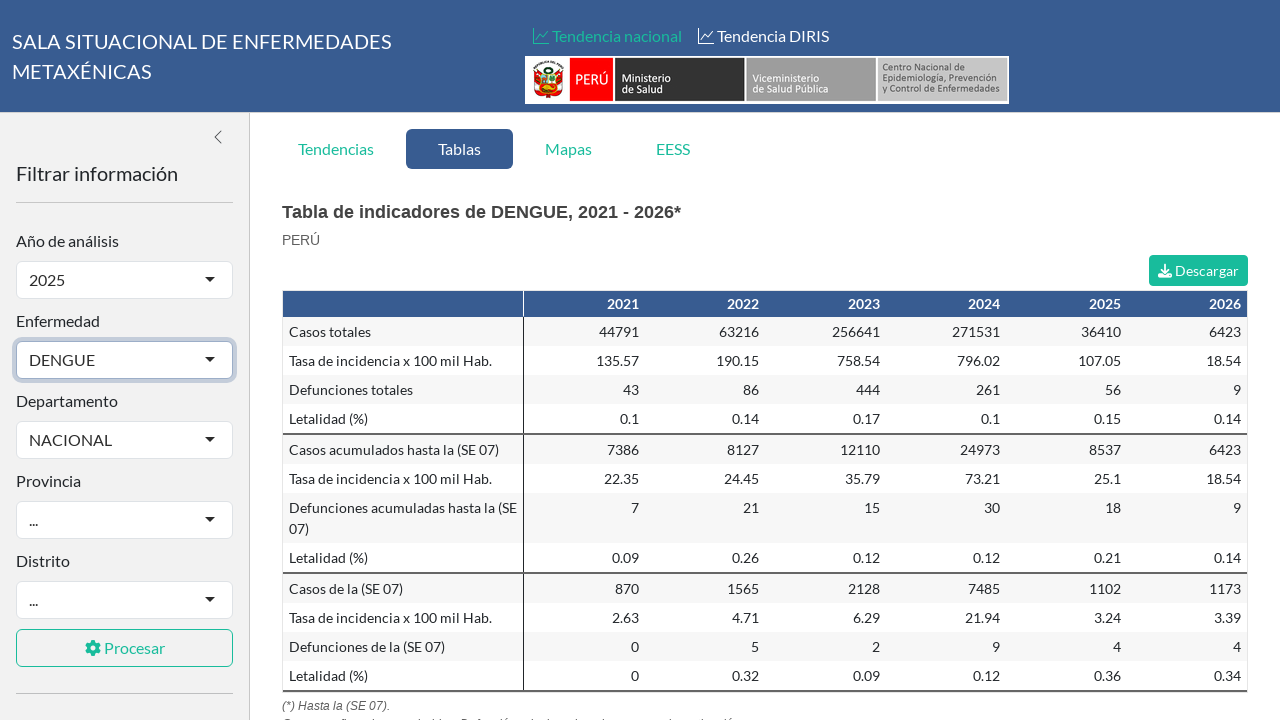

Loading indicator disappeared after disease selection
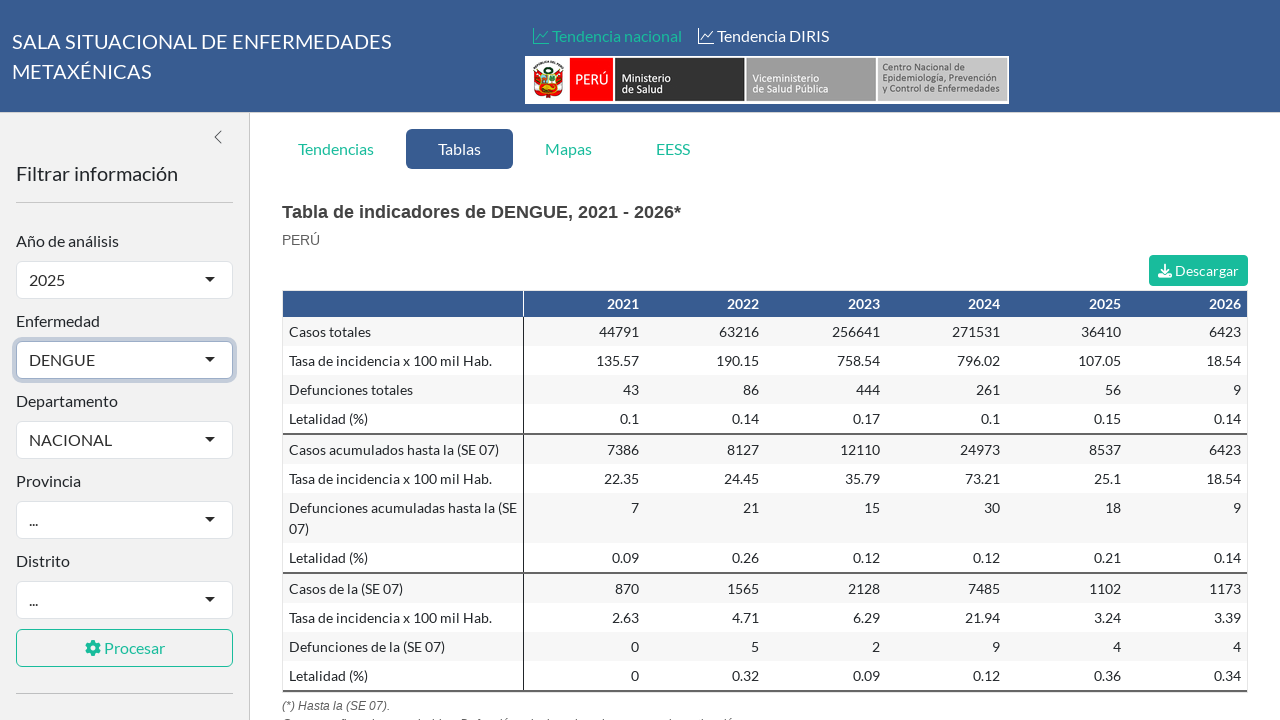

Clicked on department filter dropdown selector at (114, 440) on #ten-fdepa-filter-selectized
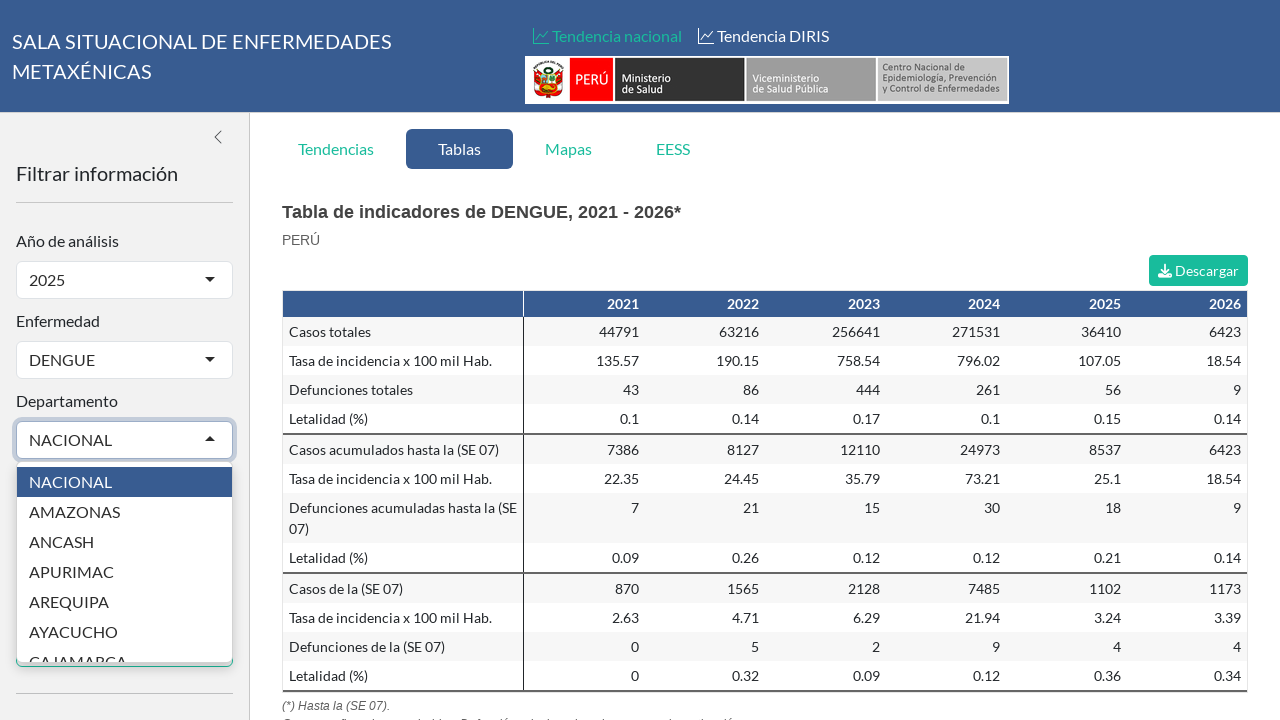

Department dropdown options became visible
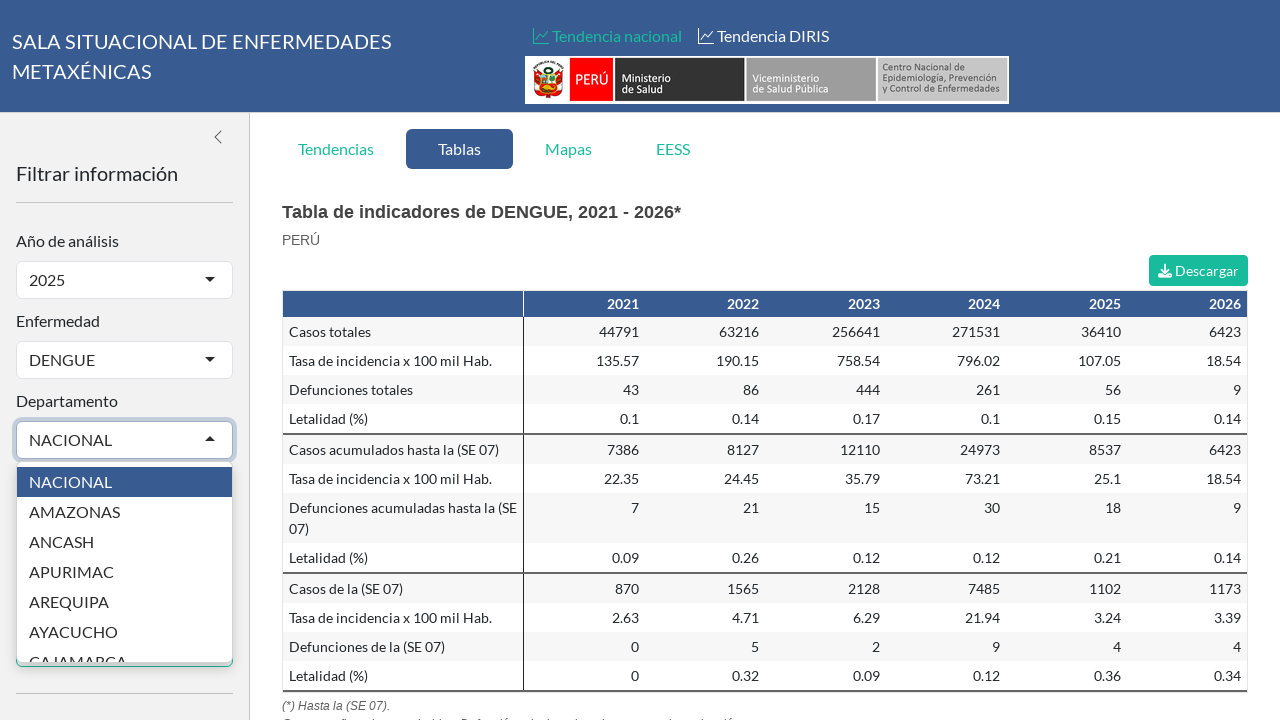

Selected second department option from dropdown at (124, 512) on .selectize-dropdown-content:visible .option >> nth=1
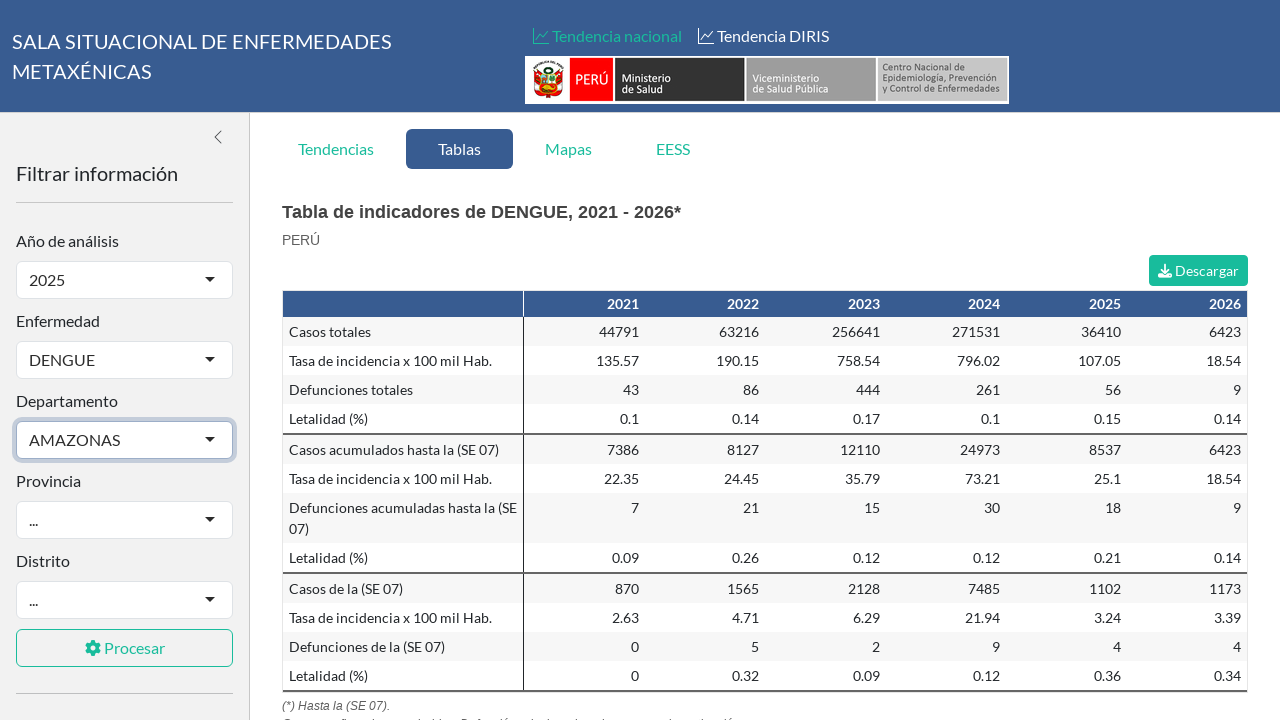

Loading indicator disappeared after department selection
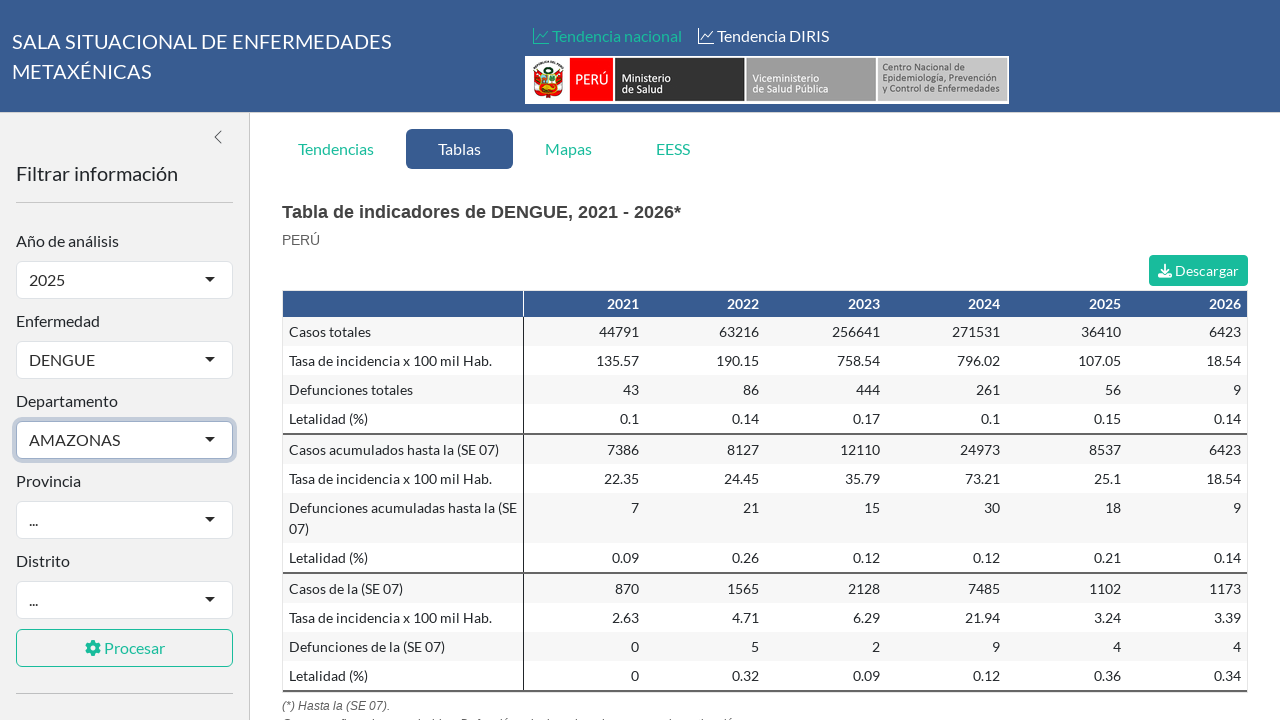

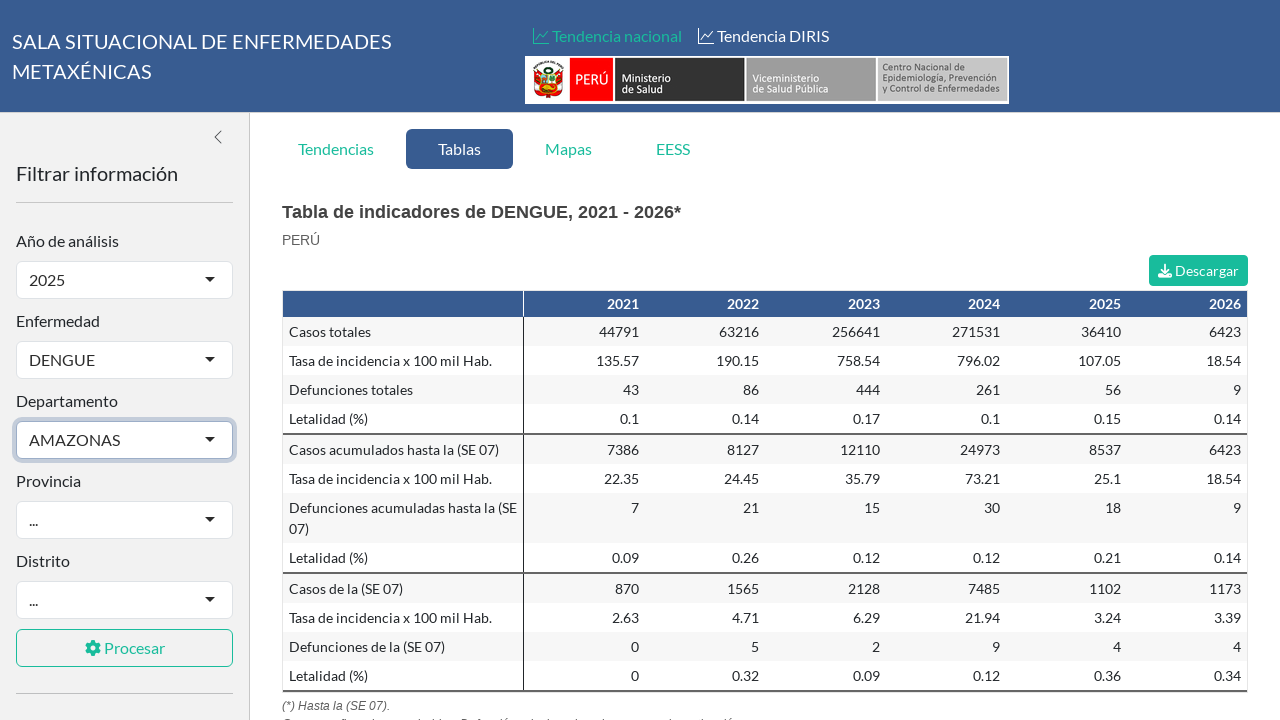